Tests a complete e-commerce checkout flow by loading a product page, configuring product quantity, adding to cart, and navigating to the checkout page to verify shipping options are displayed.

Starting URL: https://gangrunprinting.com/products/4x6-flyers-9pt-card-stock

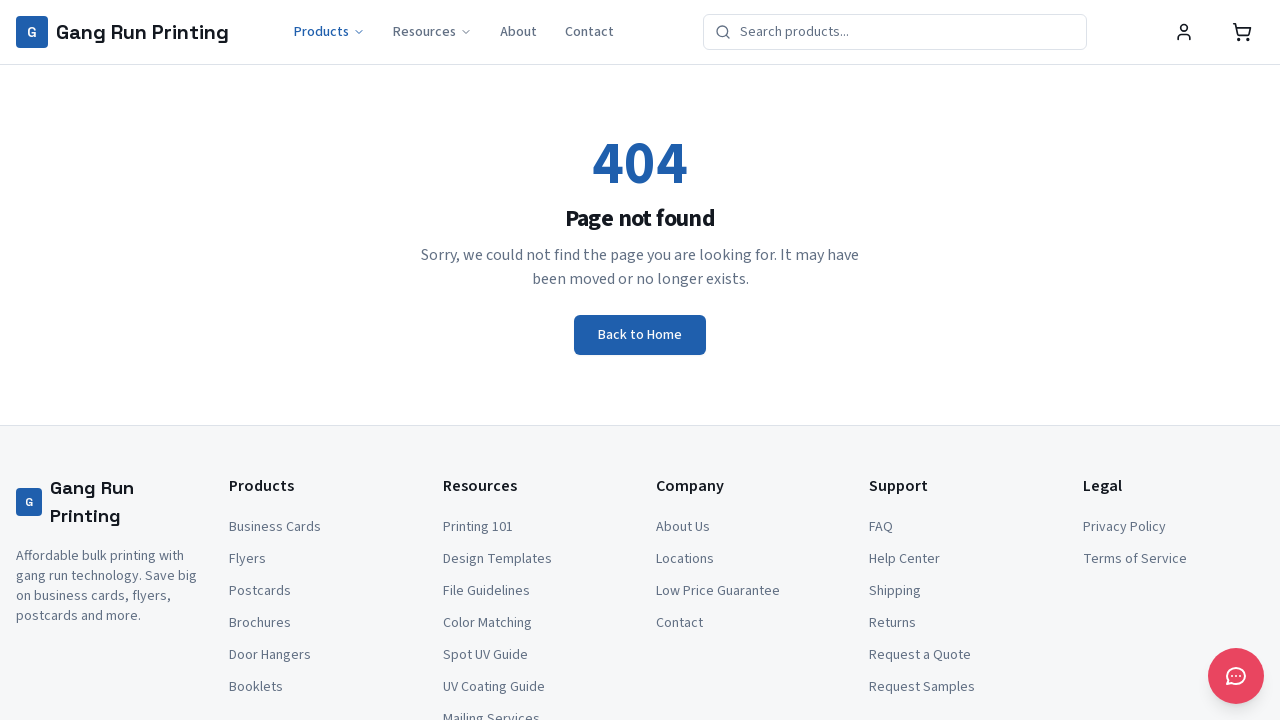

Waited for product page to reach network idle state
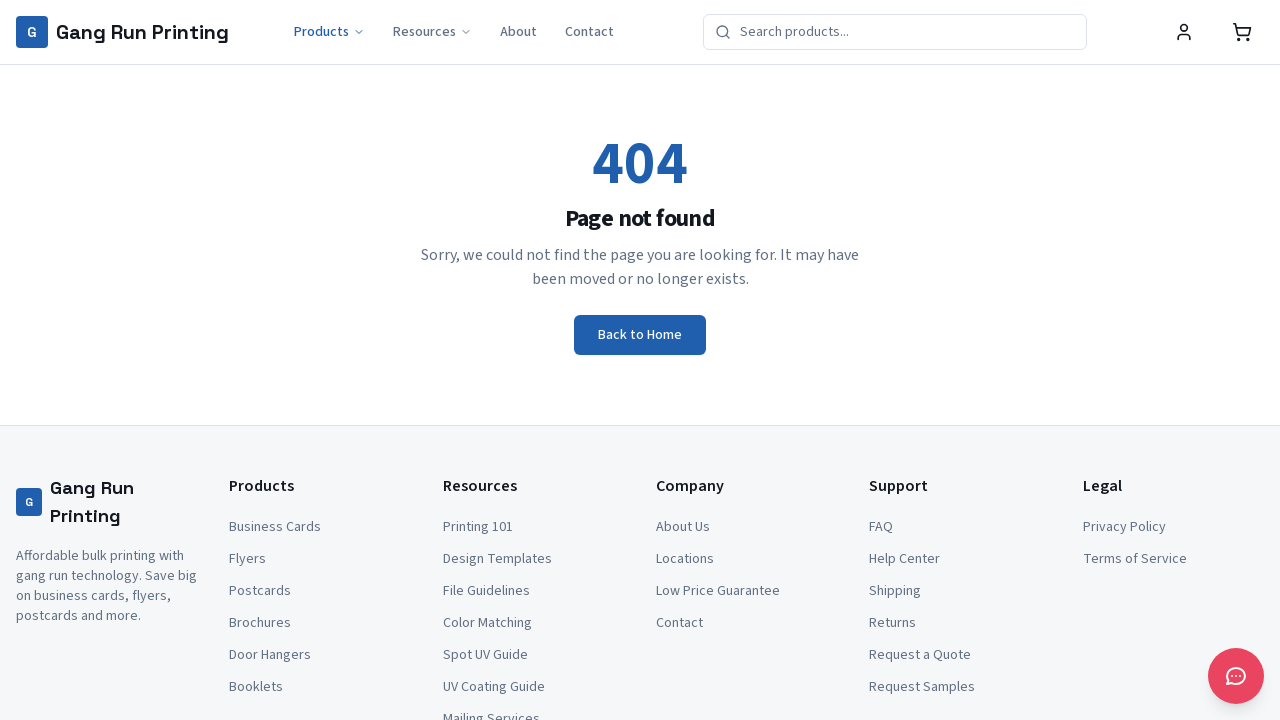

Waited 3 seconds for product page to fully render
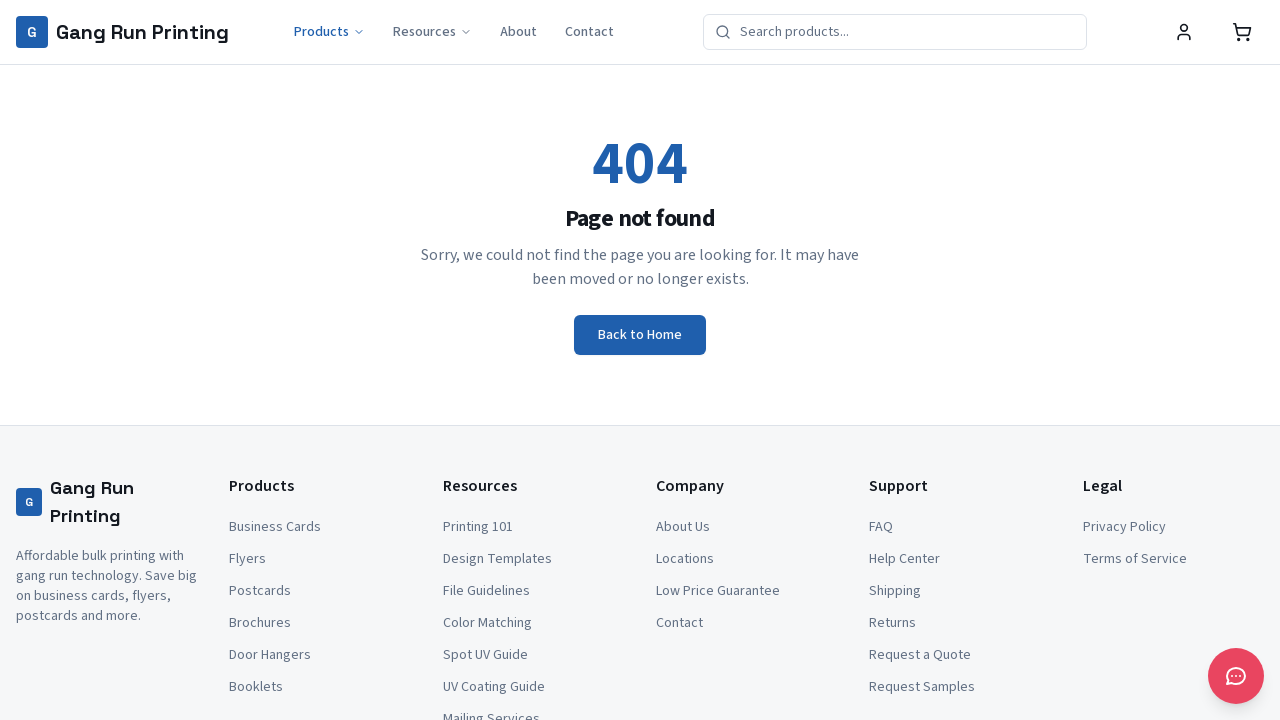

Quantity selector not found, continuing without setting quantity
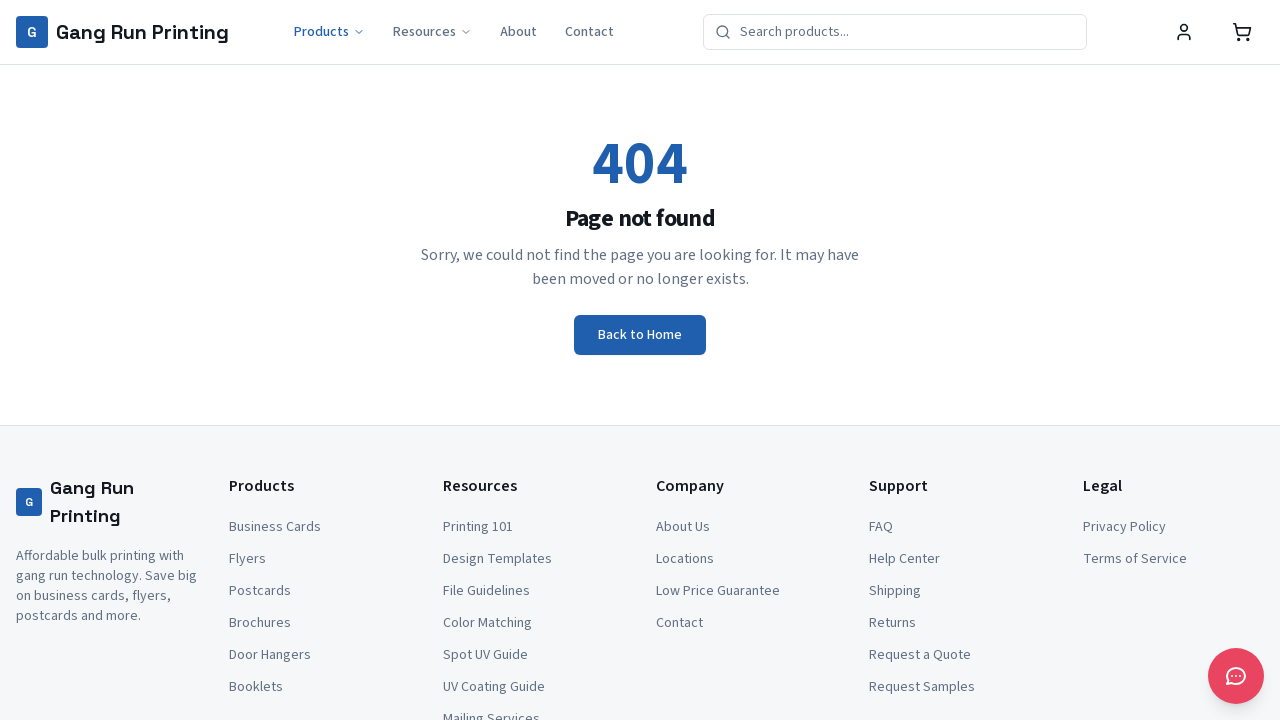

Waited 1 second for product configuration to register
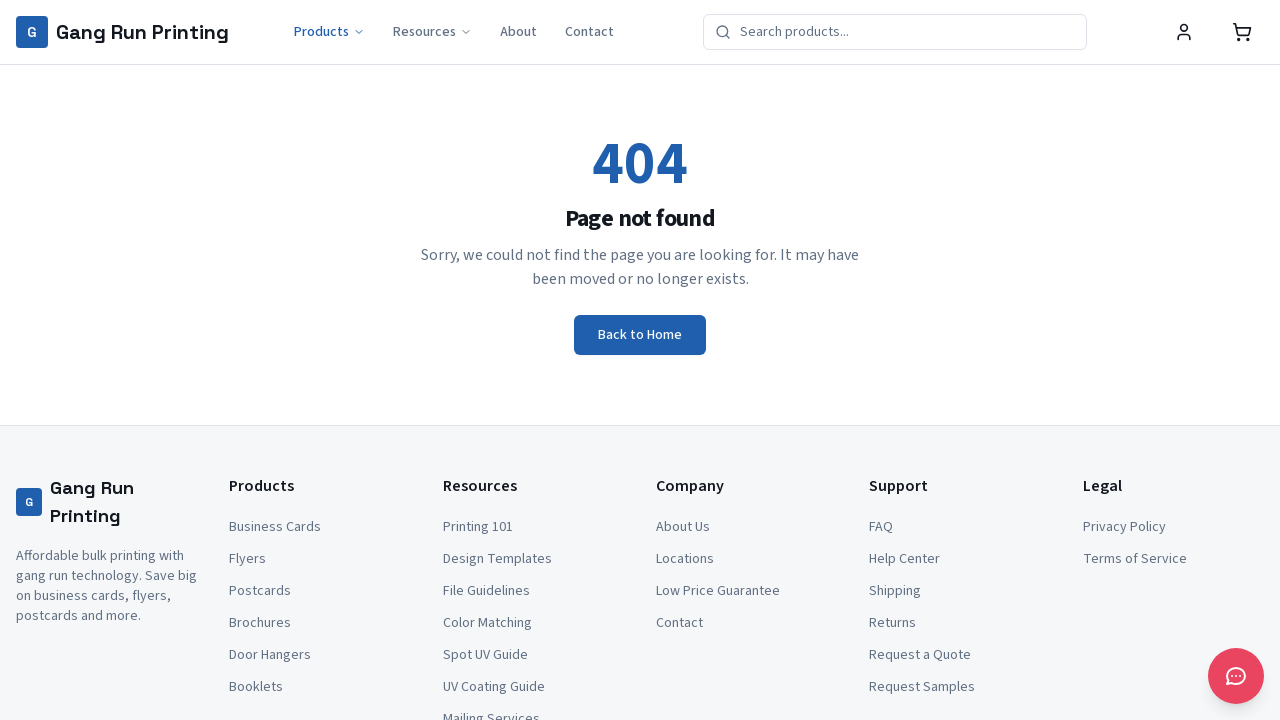

Navigated to checkout page
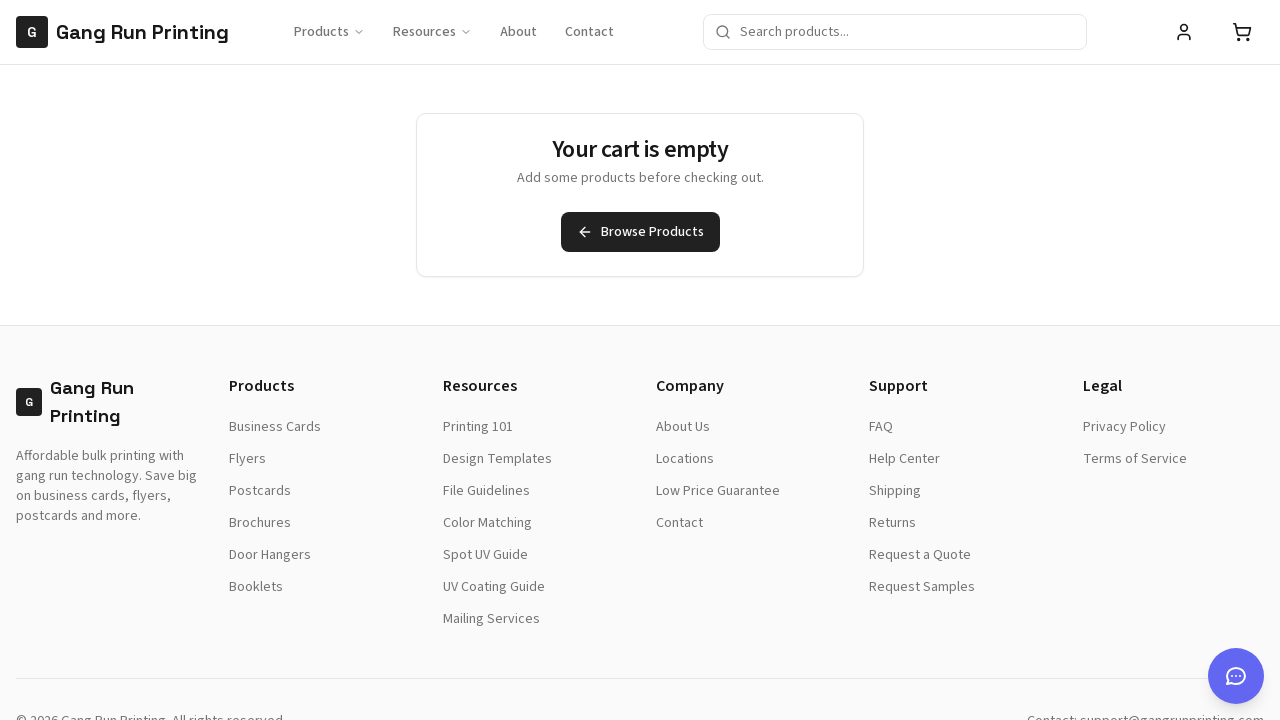

Waited 5 seconds for checkout page to fully load
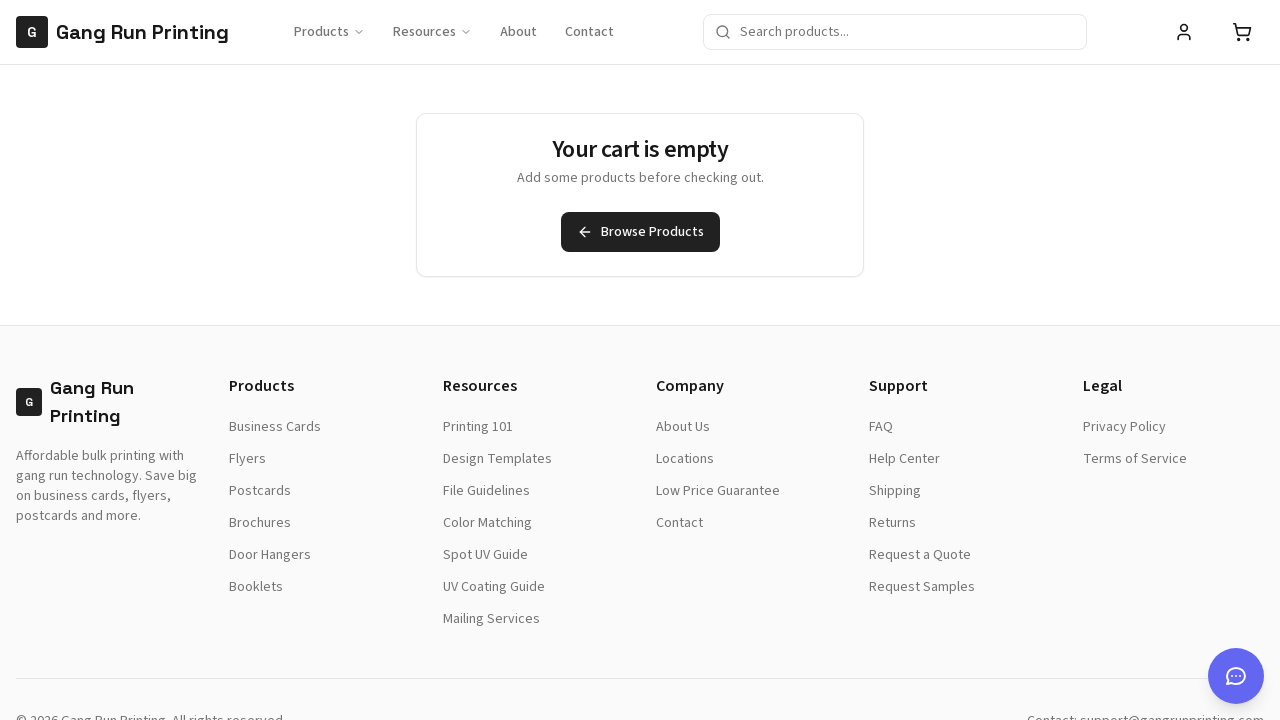

Verified checkout page body element is present
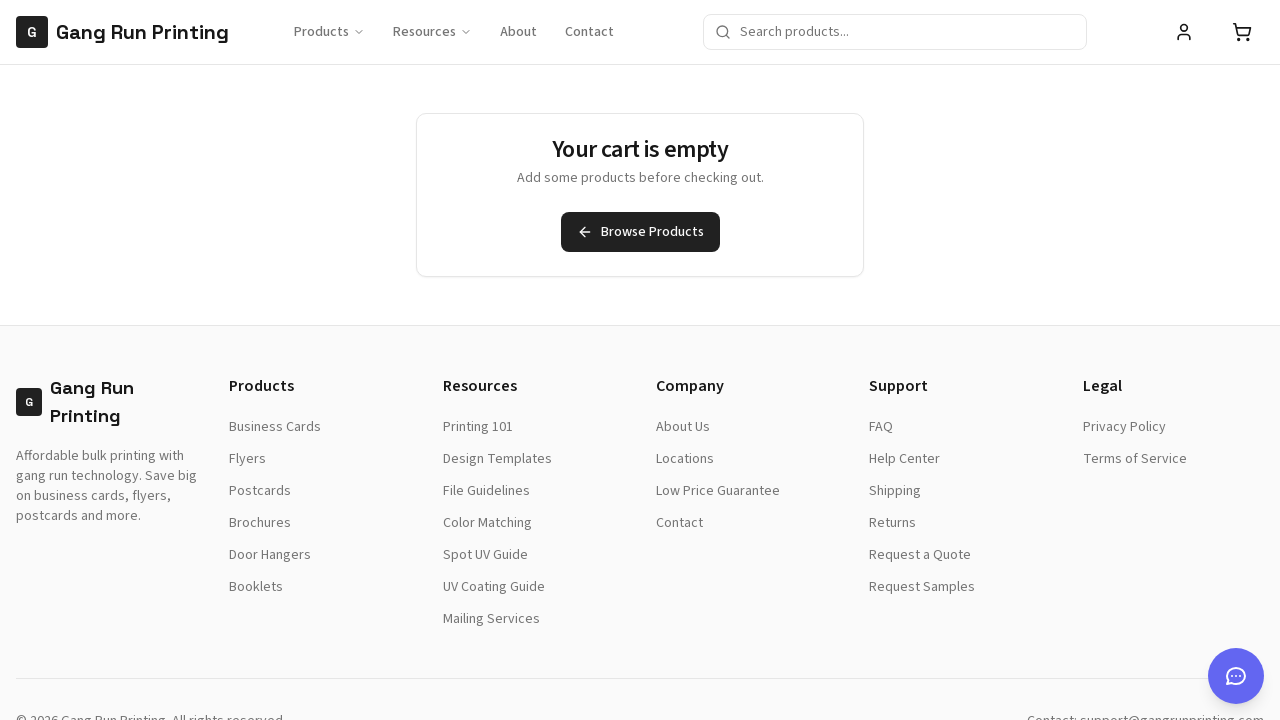

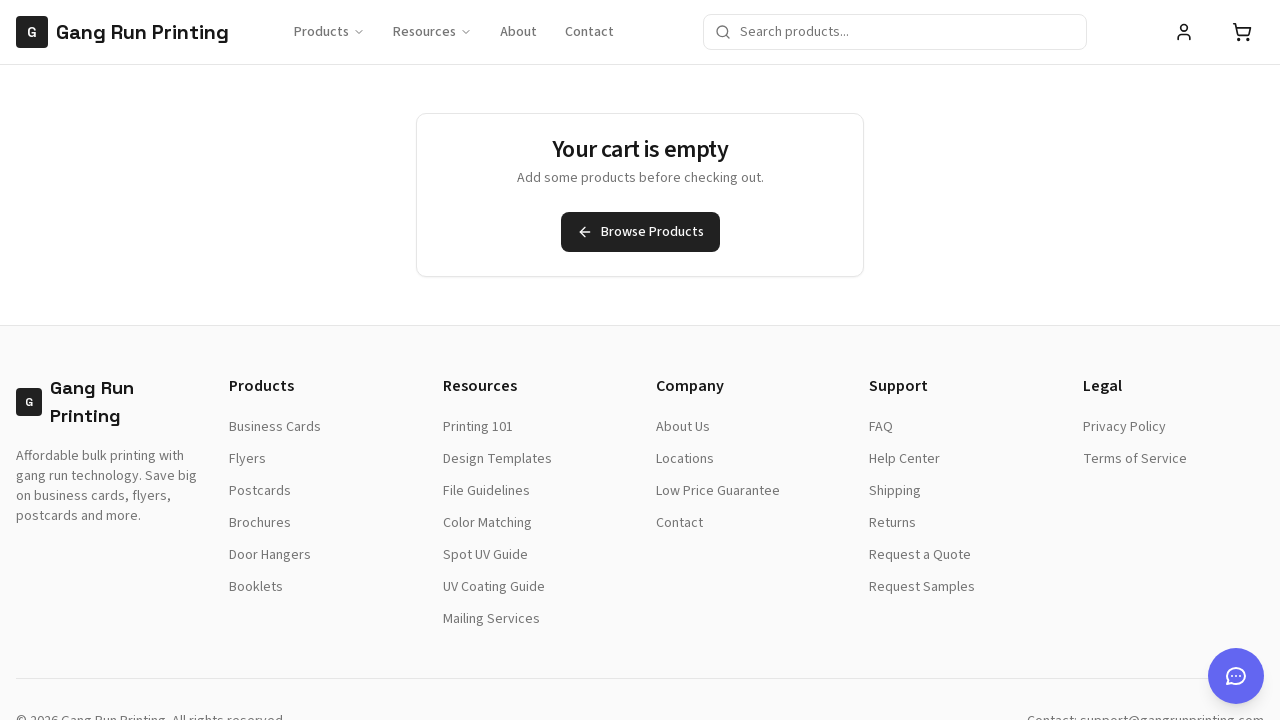